Tests dropdown selection by selecting an option by its value attribute

Starting URL: https://kristinek.github.io/site/examples/actions

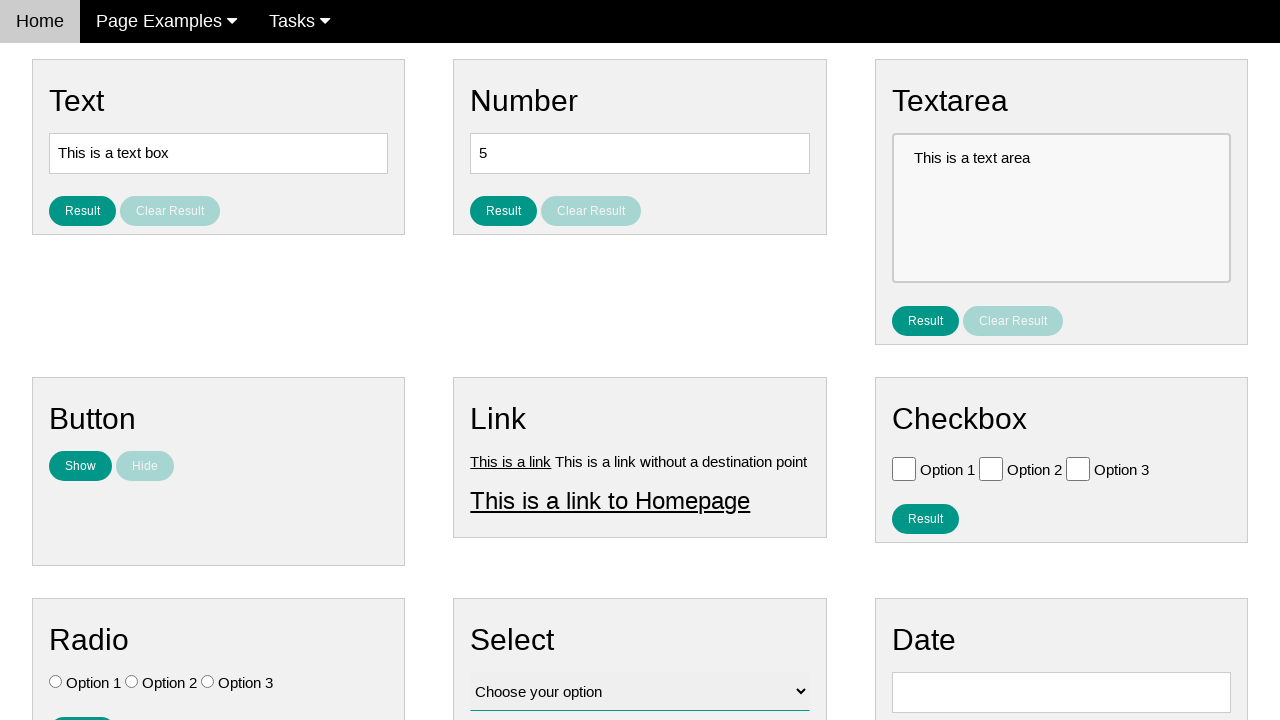

Navigated to dropdown selection test page
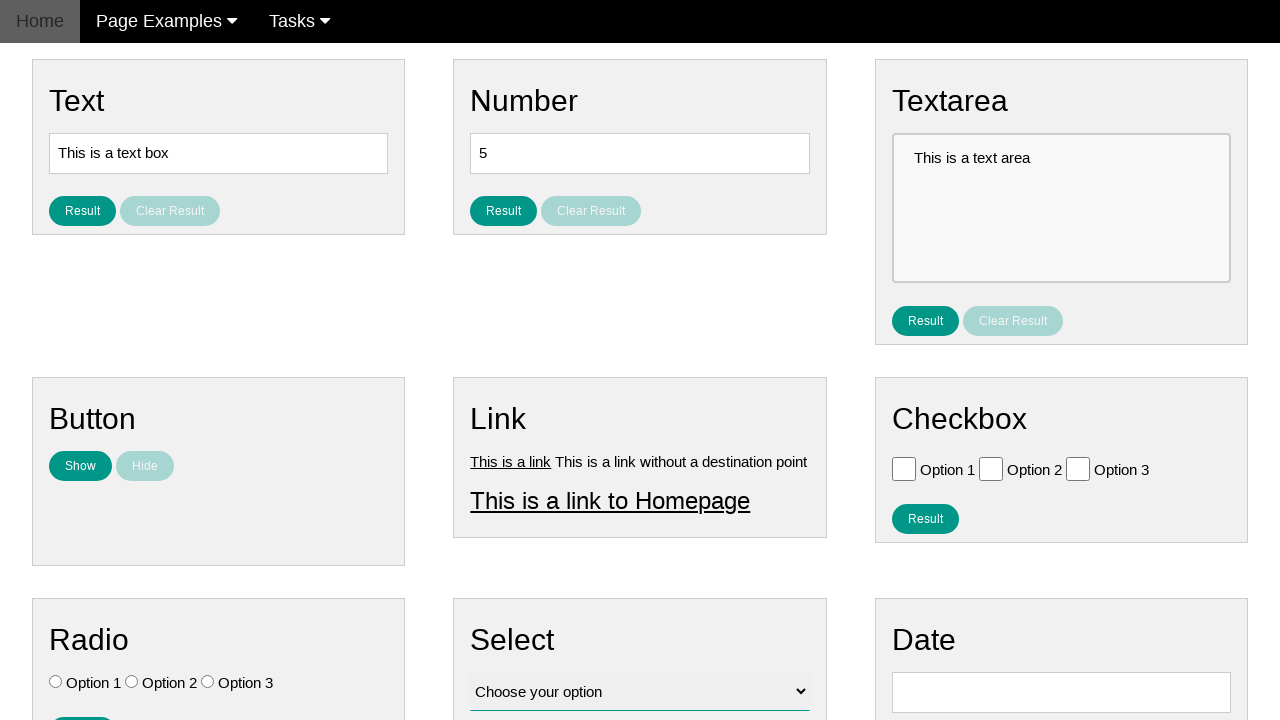

Selected Option 3 from dropdown using value attribute 'value3' on #vfb-12
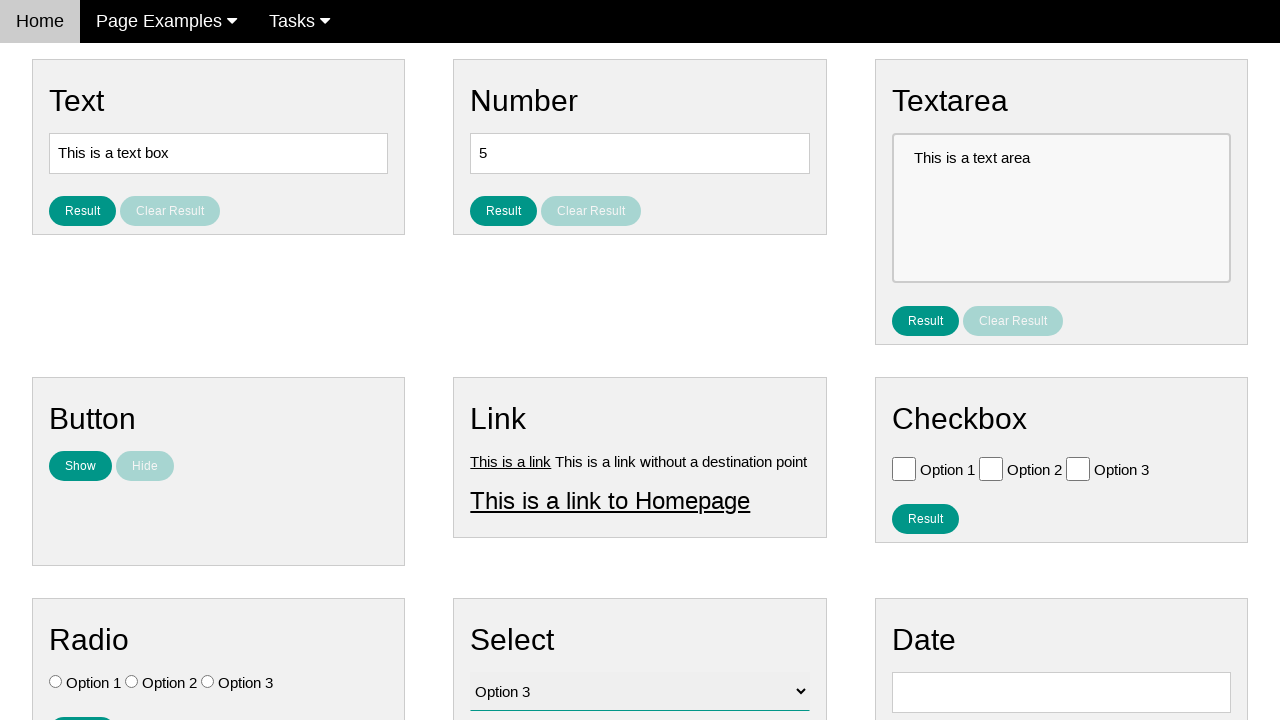

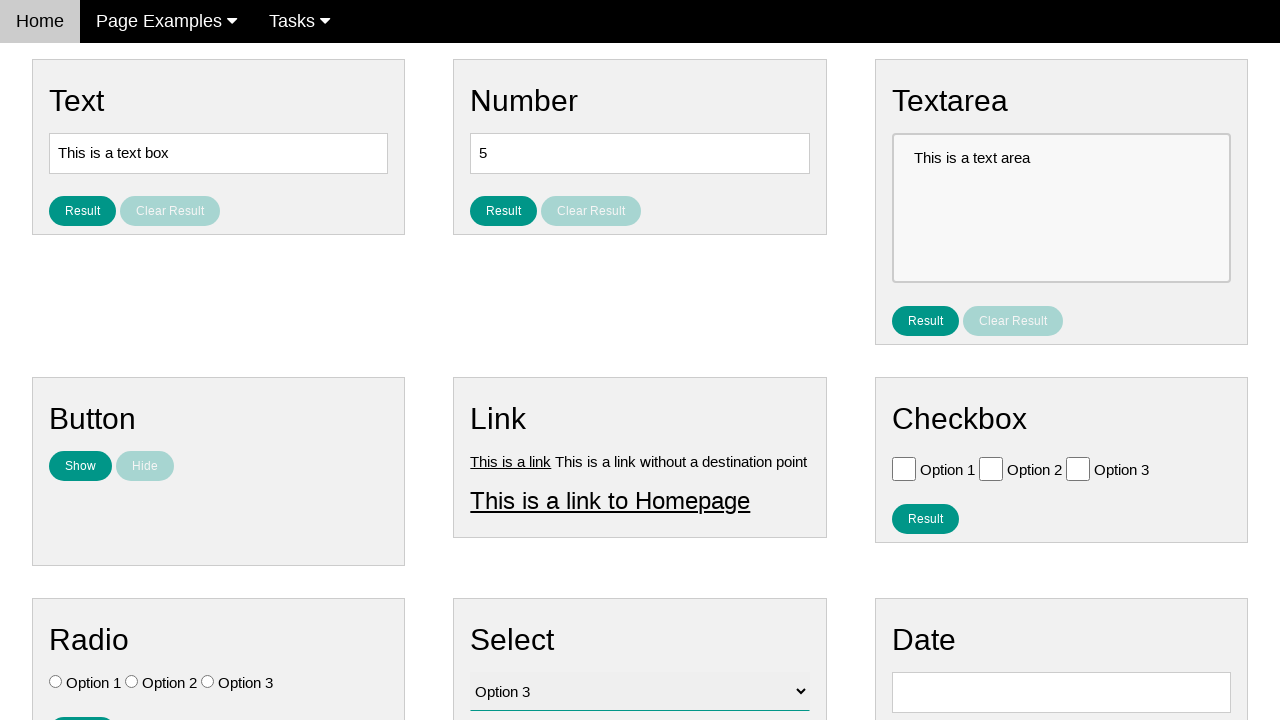